Tests opening a new tab by clicking the New Tab button and verifying the text in the new tab

Starting URL: https://demoqa.com/browser-windows

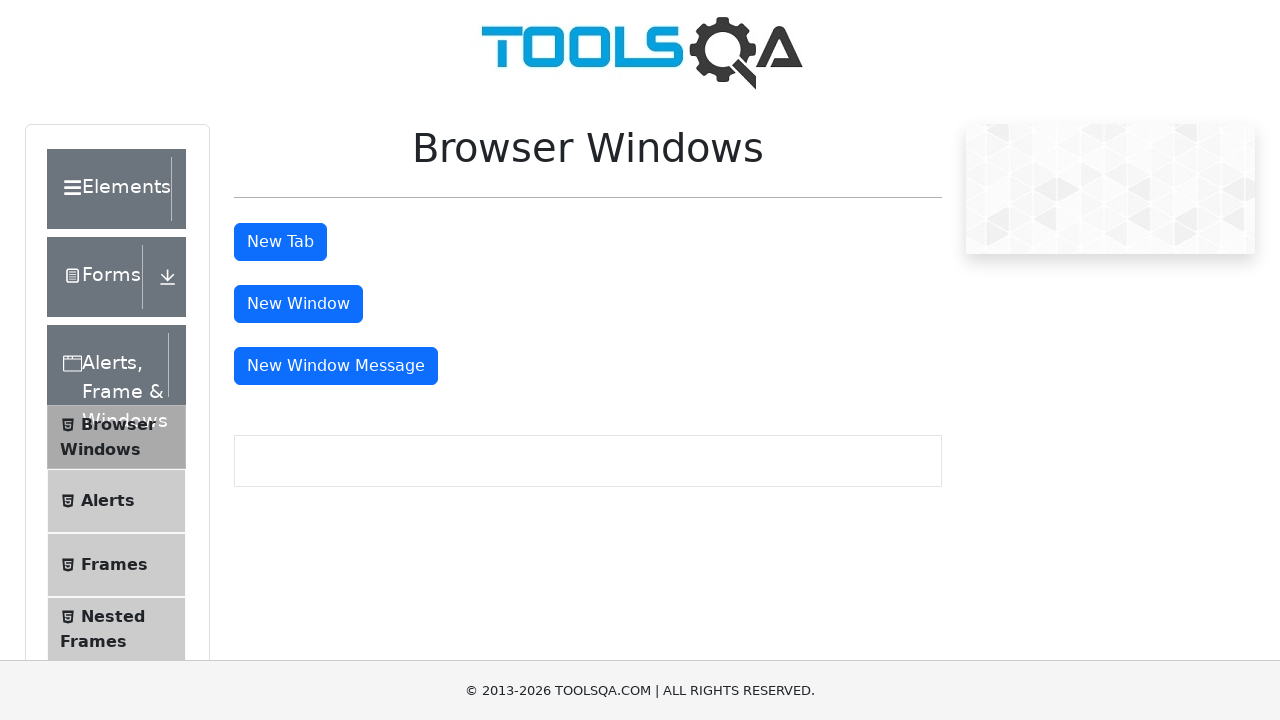

Clicked New Tab button and captured new page context at (280, 242) on #tabButton
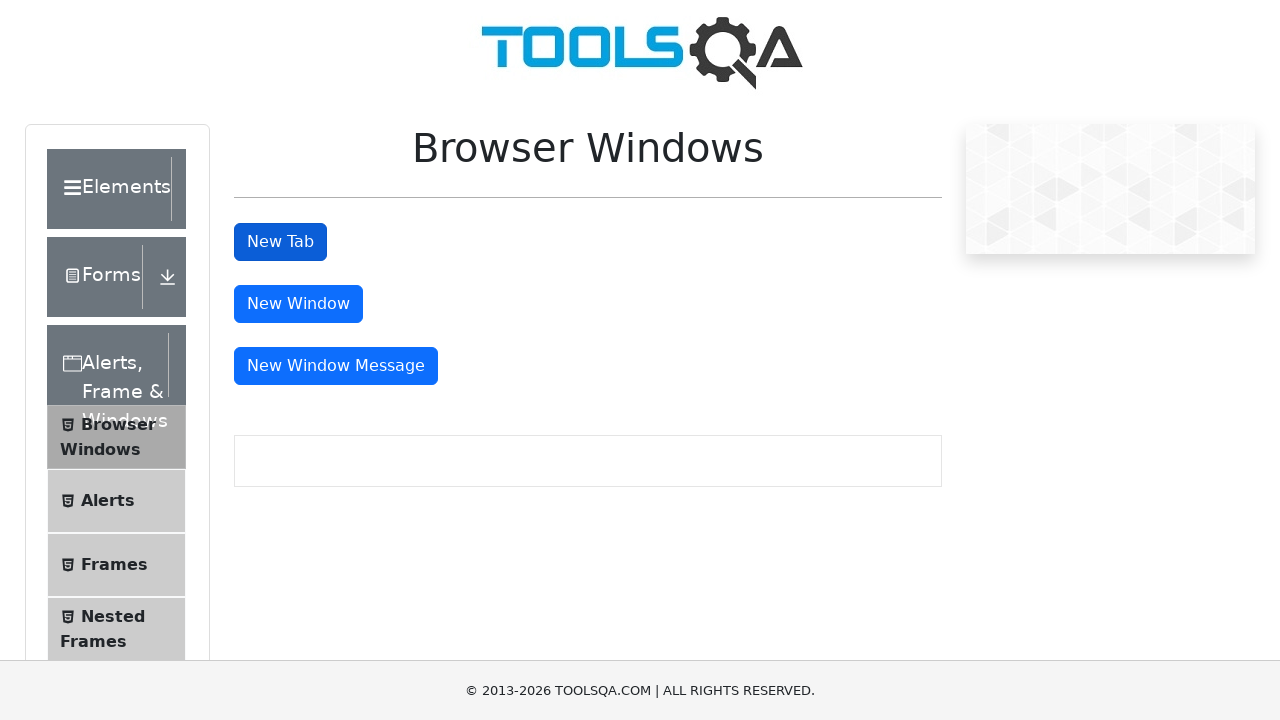

Retrieved new tab page object
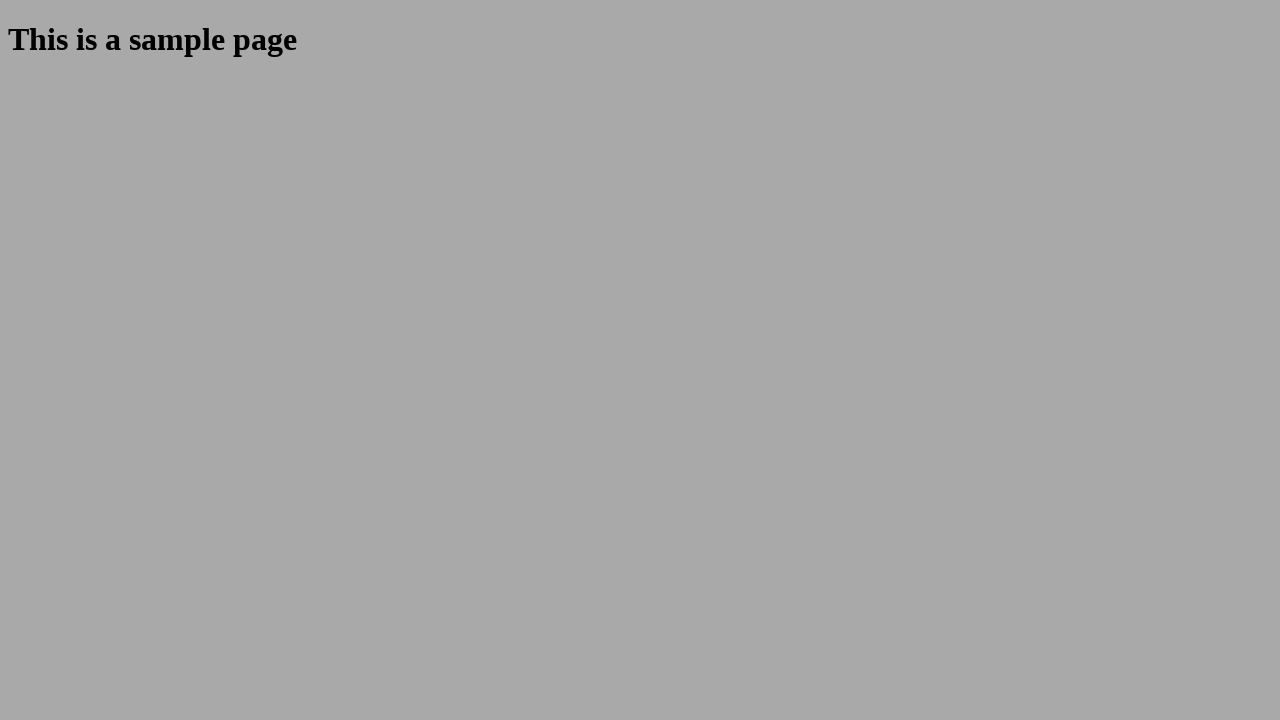

New tab page loaded (domcontentloaded)
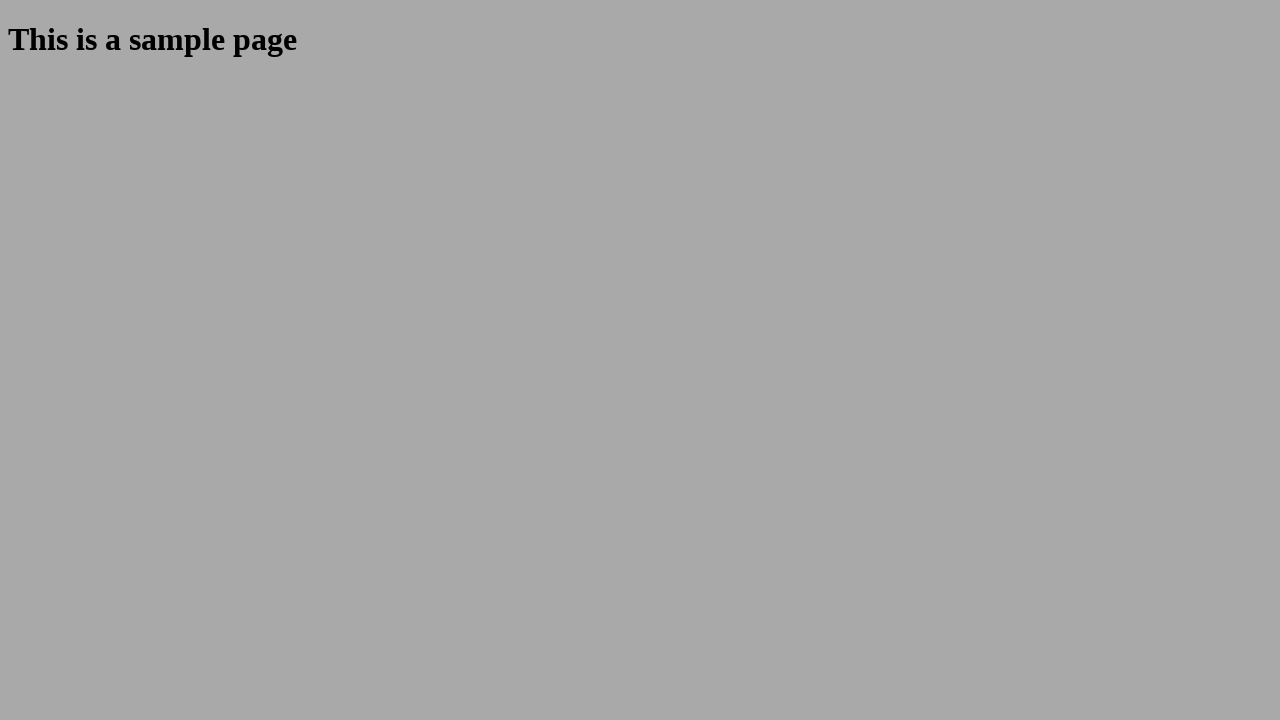

Located heading element with ID 'sampleHeading'
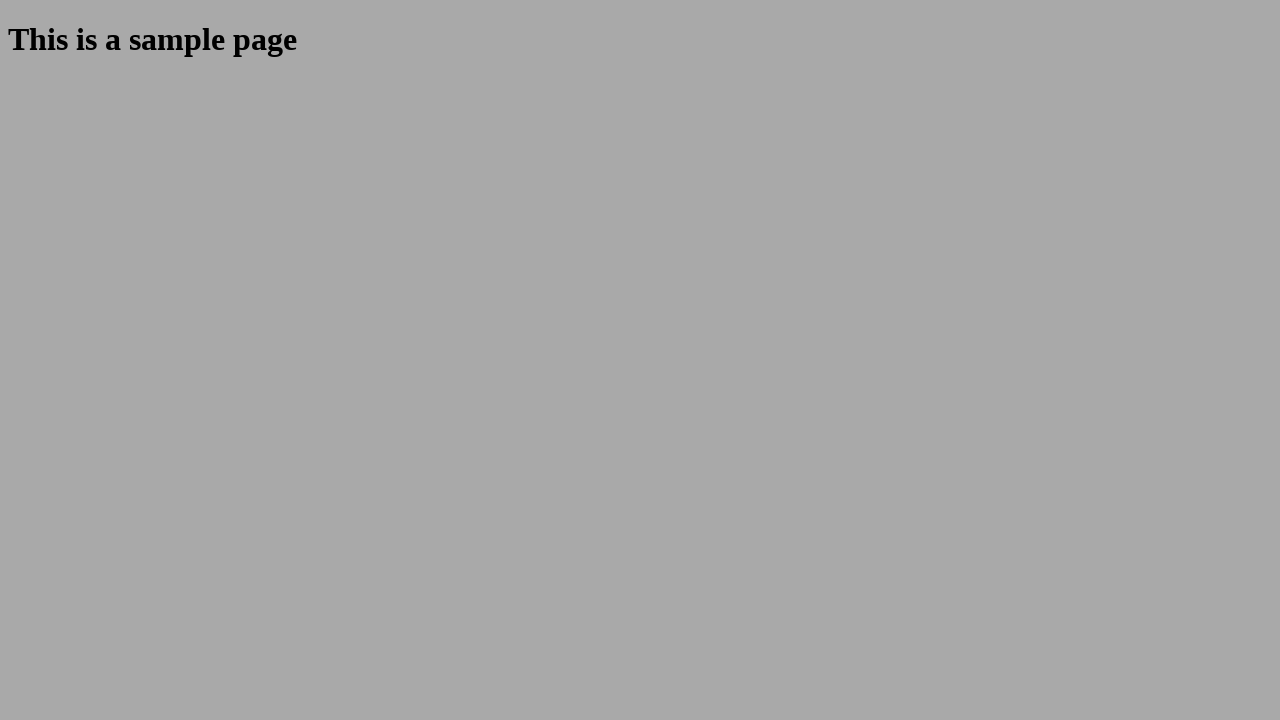

Verified heading text is 'This is a sample page'
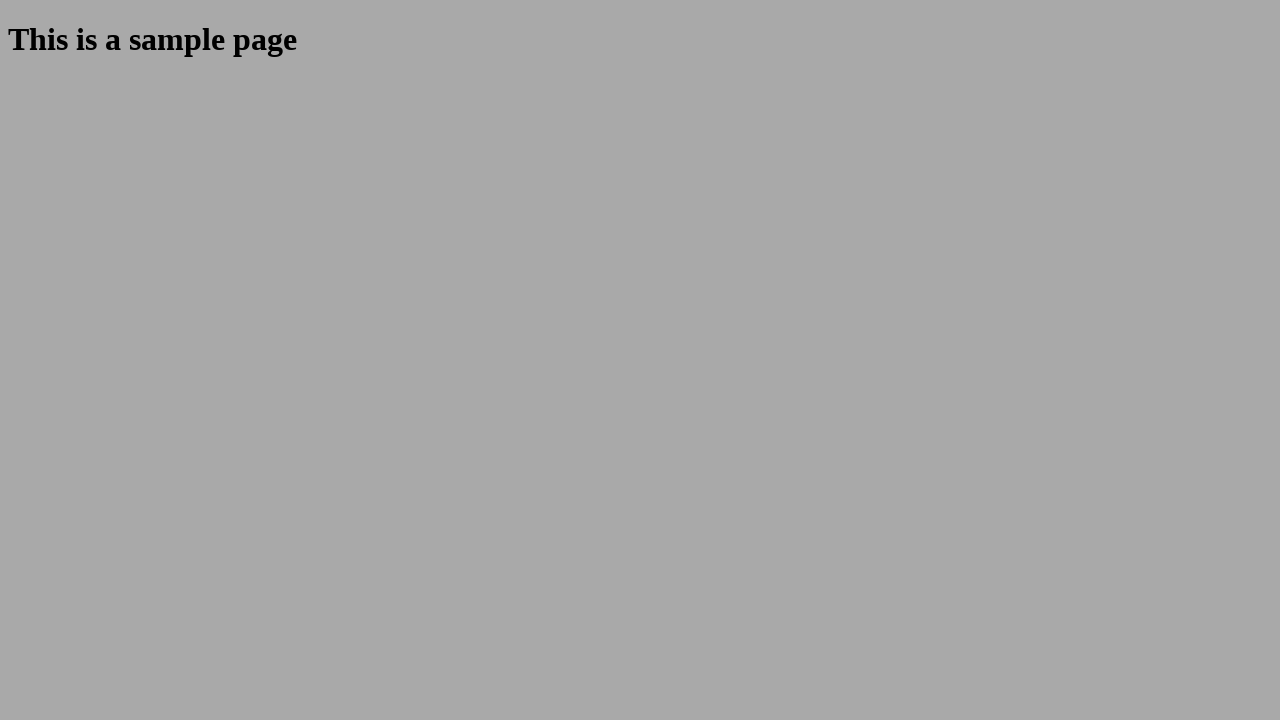

Closed the new tab
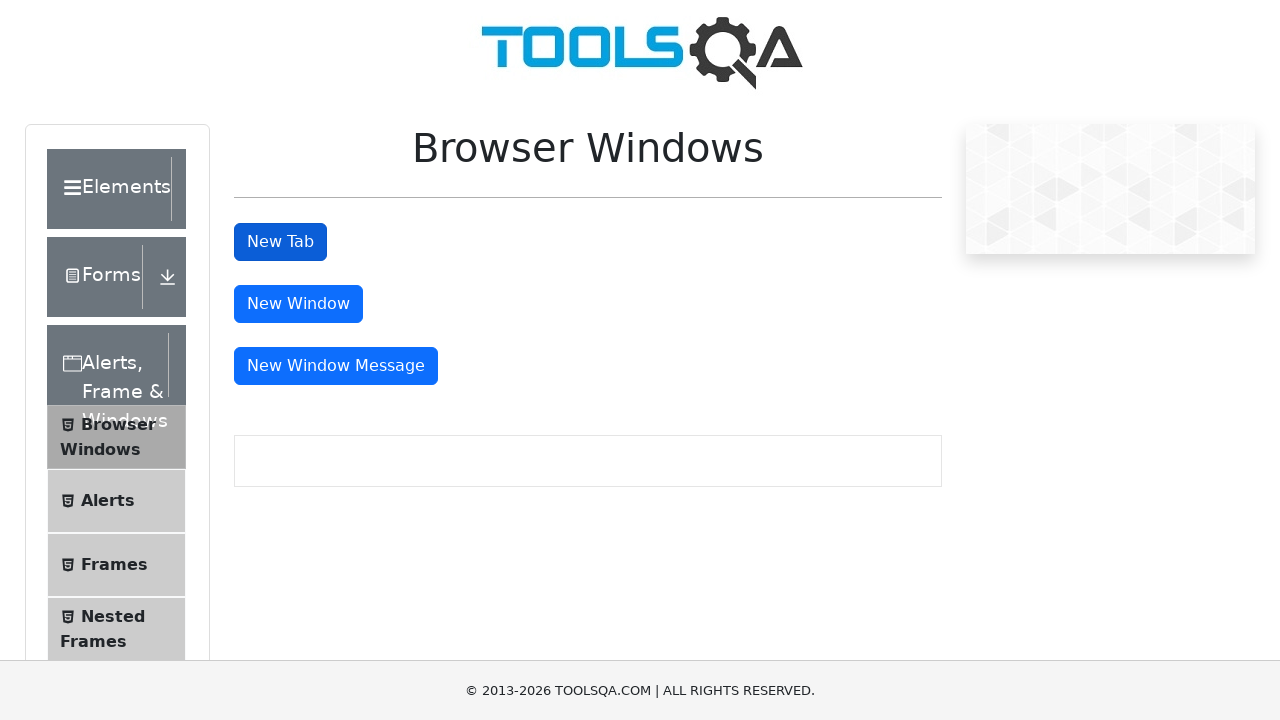

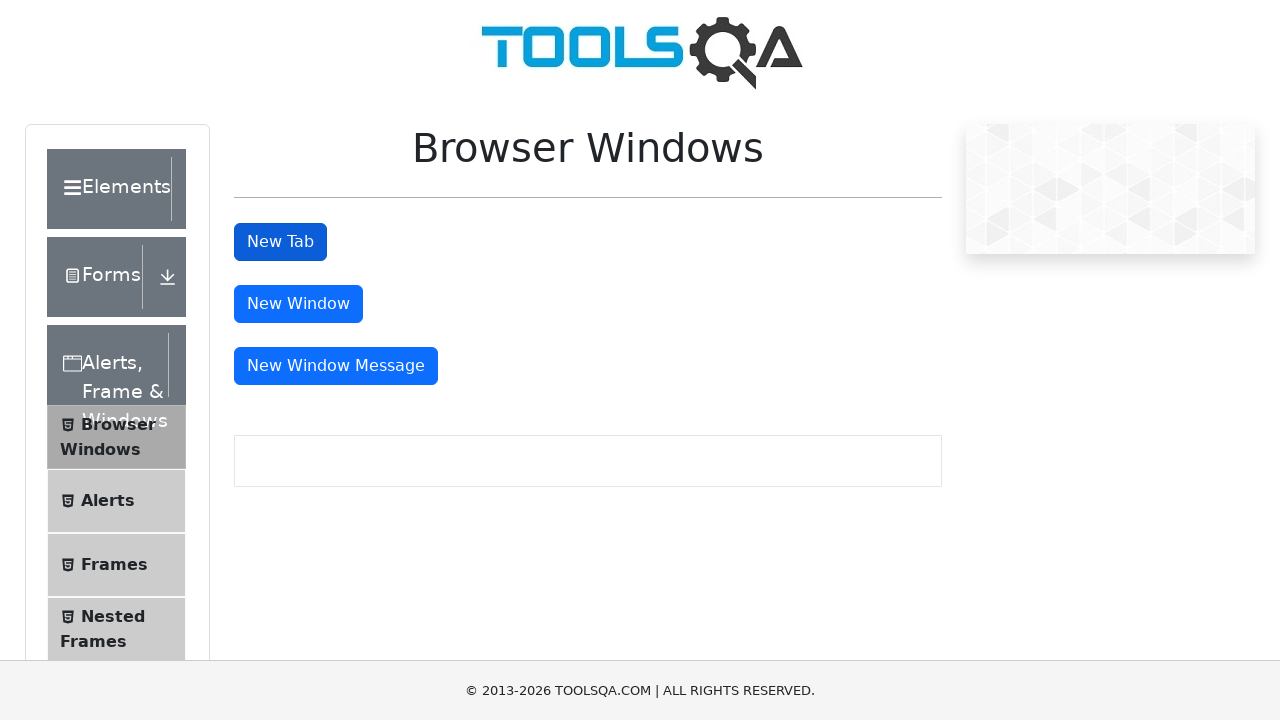